Tests dropdown select functionality by reading two numbers, calculating their sum, selecting that value from a dropdown, and submitting the form.

Starting URL: http://suninjuly.github.io/selects1.html

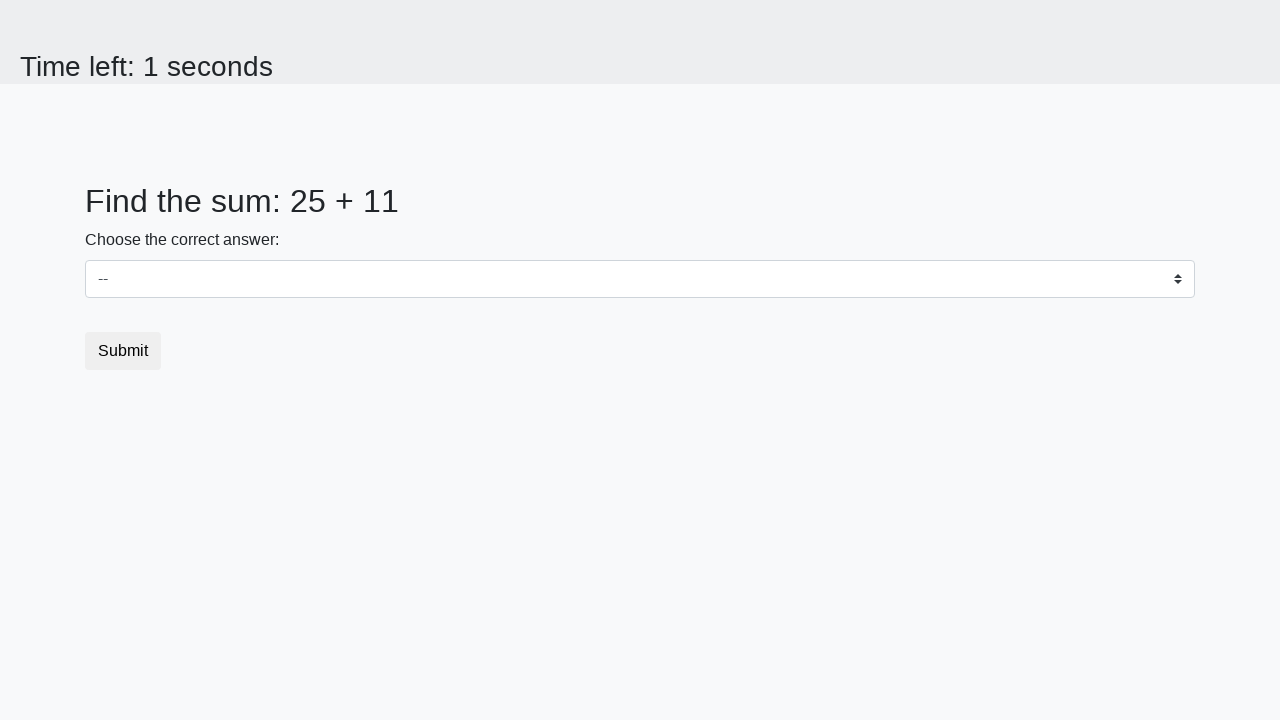

Read first number from #num1 element
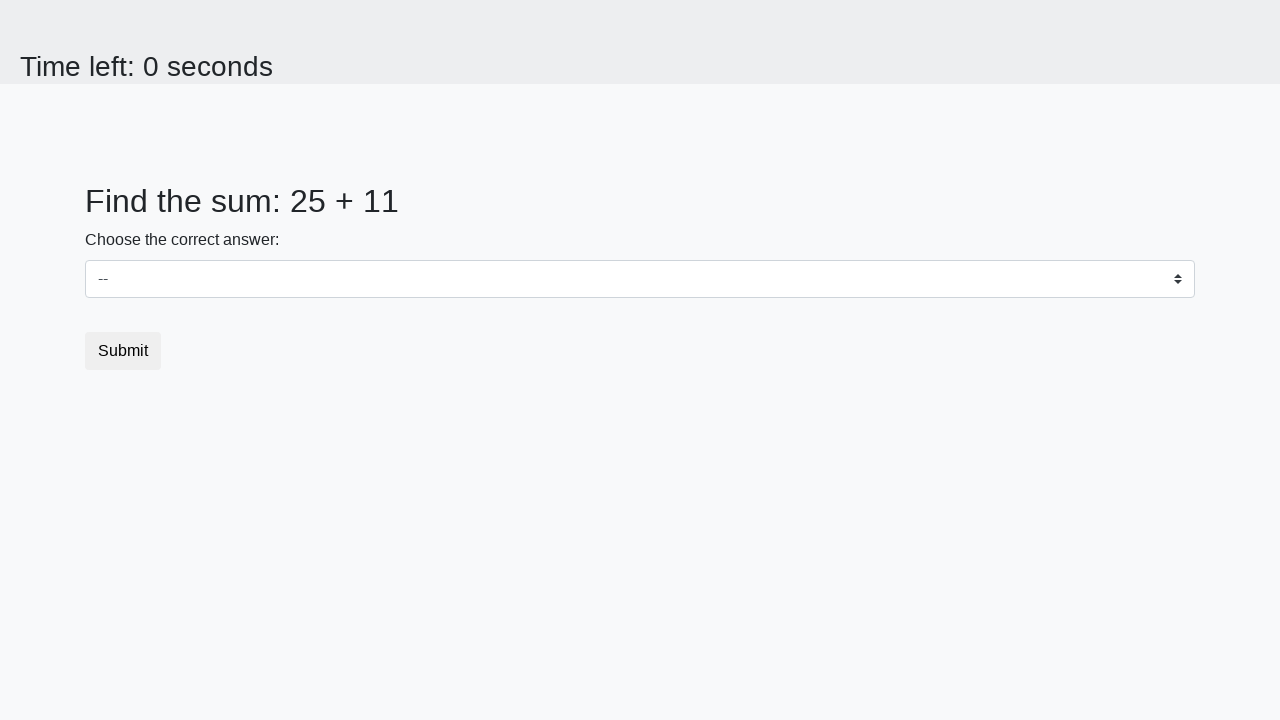

Read second number from #num2 element
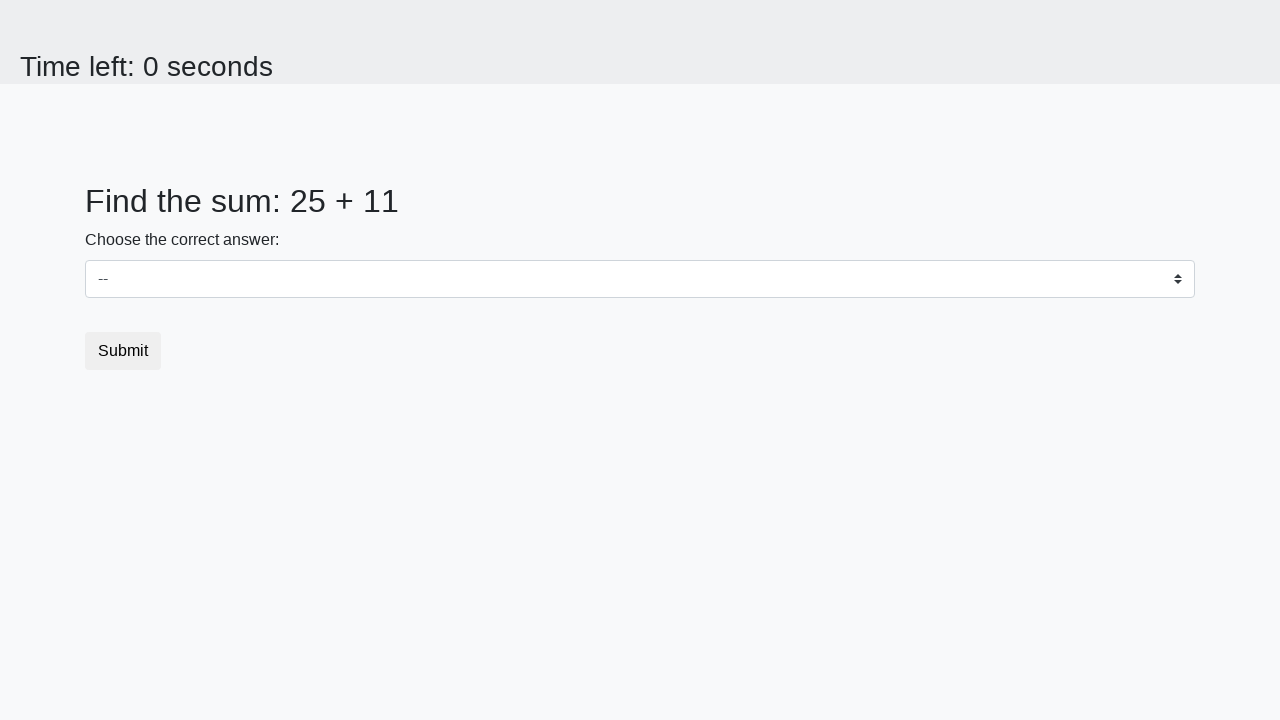

Selected sum value 36 from dropdown on #dropdown
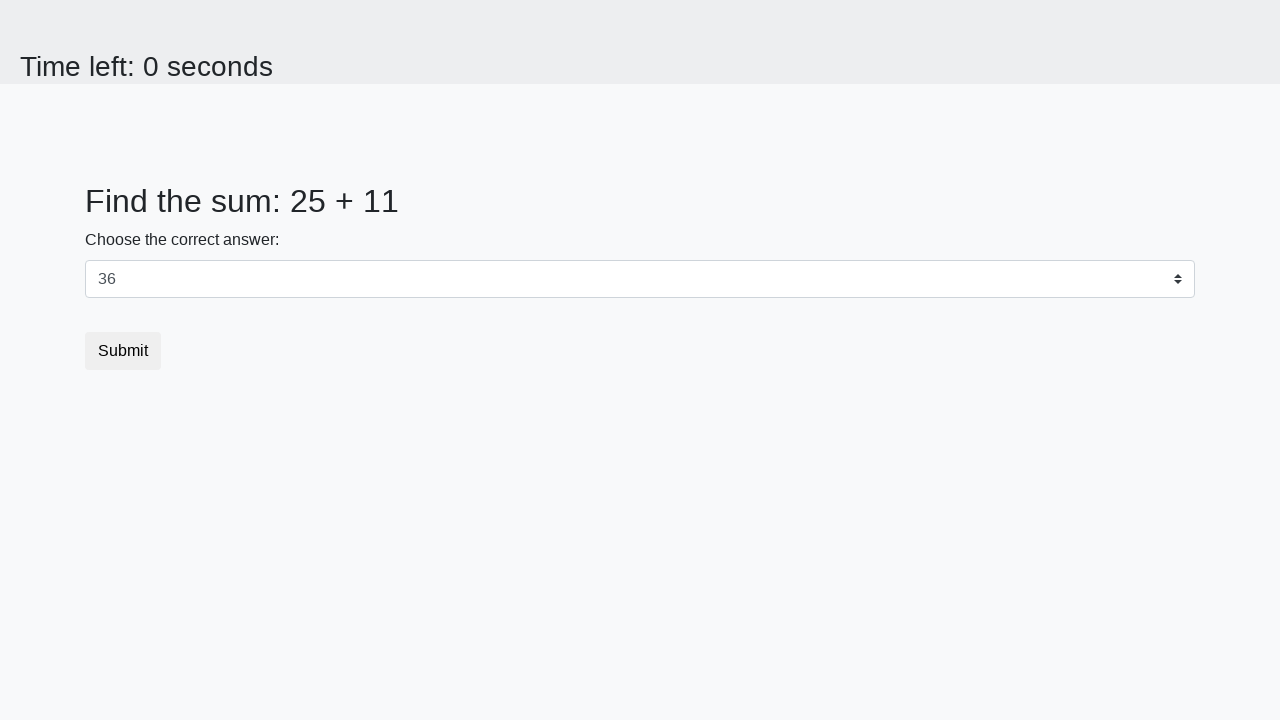

Clicked submit button to complete form at (123, 351) on [type='submit']
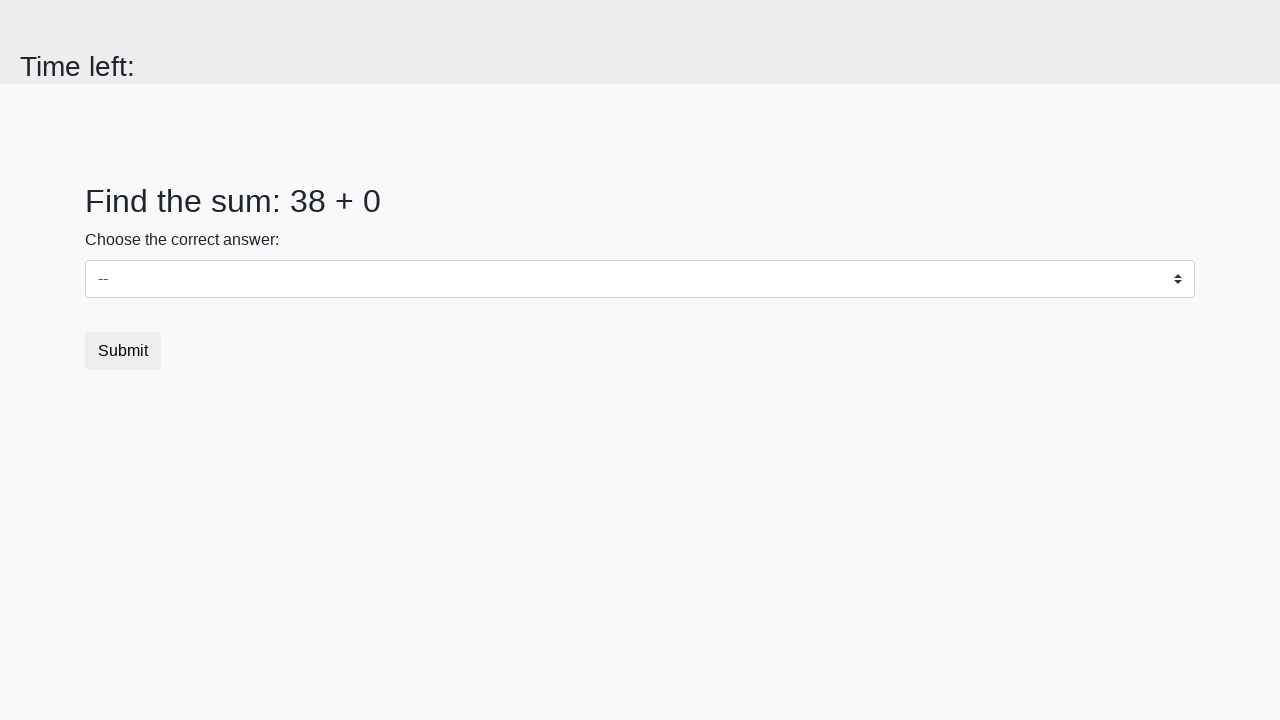

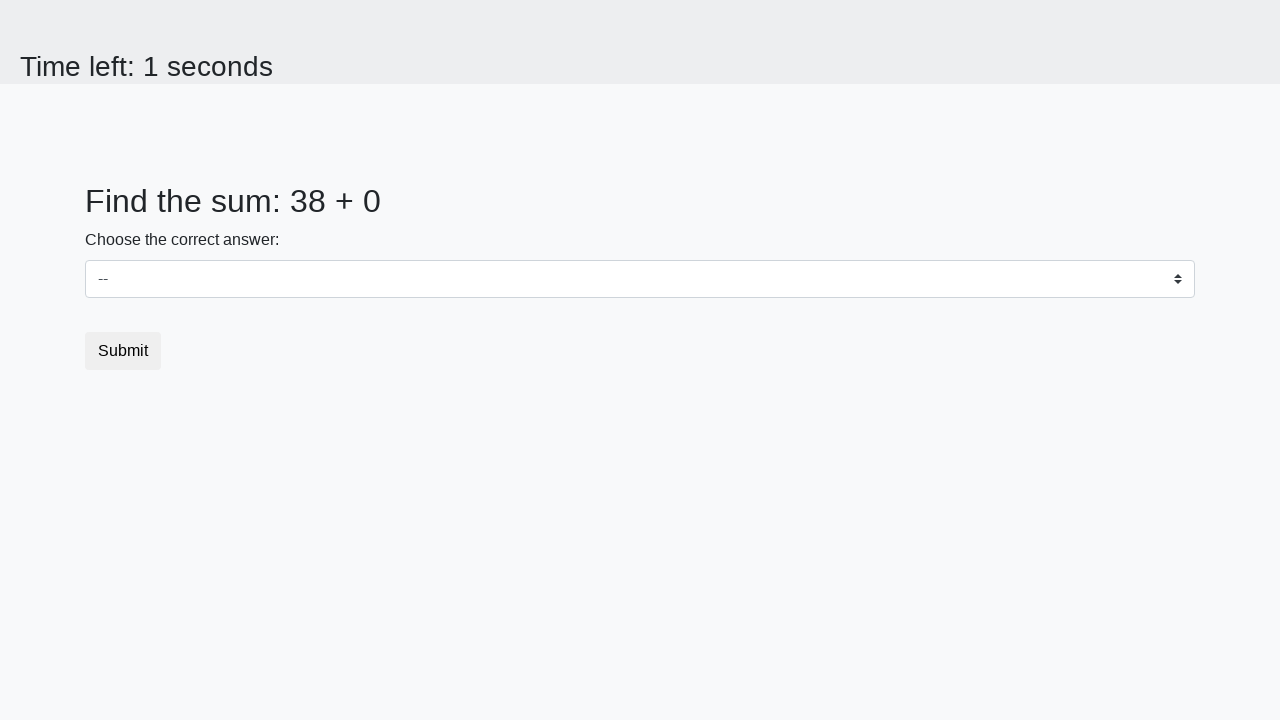